Tests form validation by submitting a message longer than 2000 characters and checking for error

Starting URL: https://automationintesting.online/

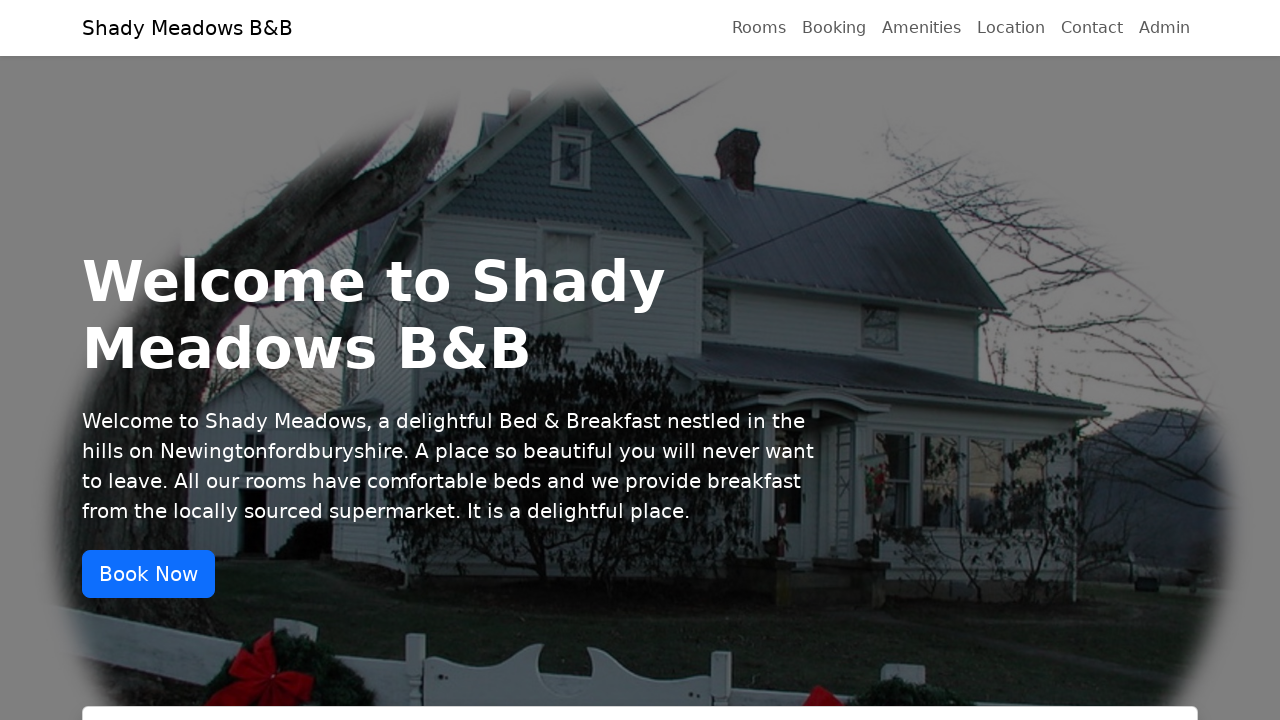

Scrolled to middle of page to reveal form section
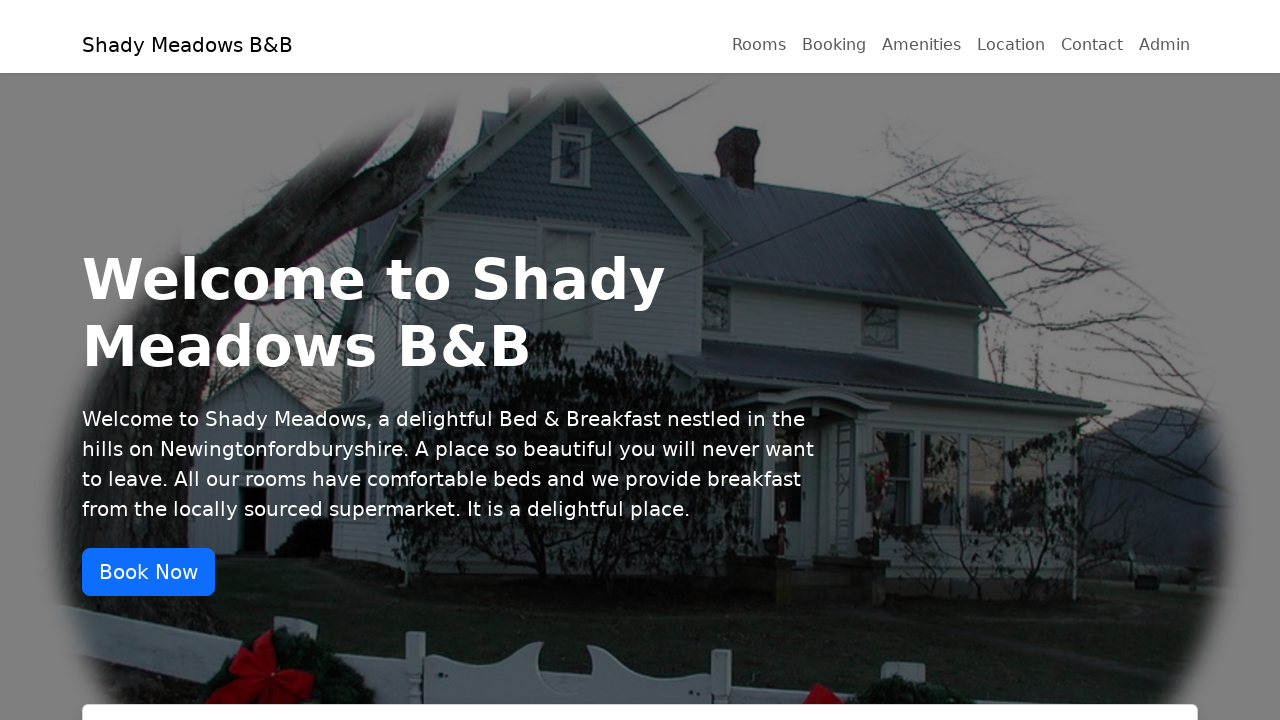

Waited 2 seconds for form to fully load
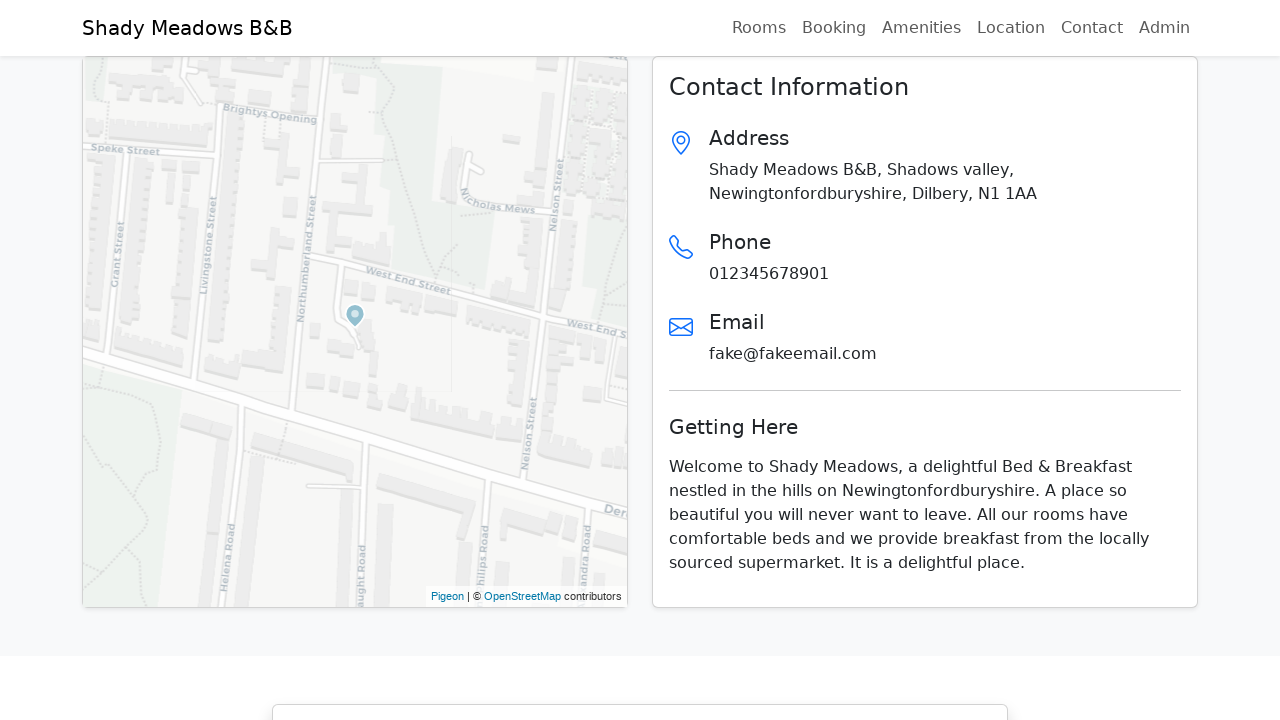

Created test message with 2100 characters (exceeds 2000 limit)
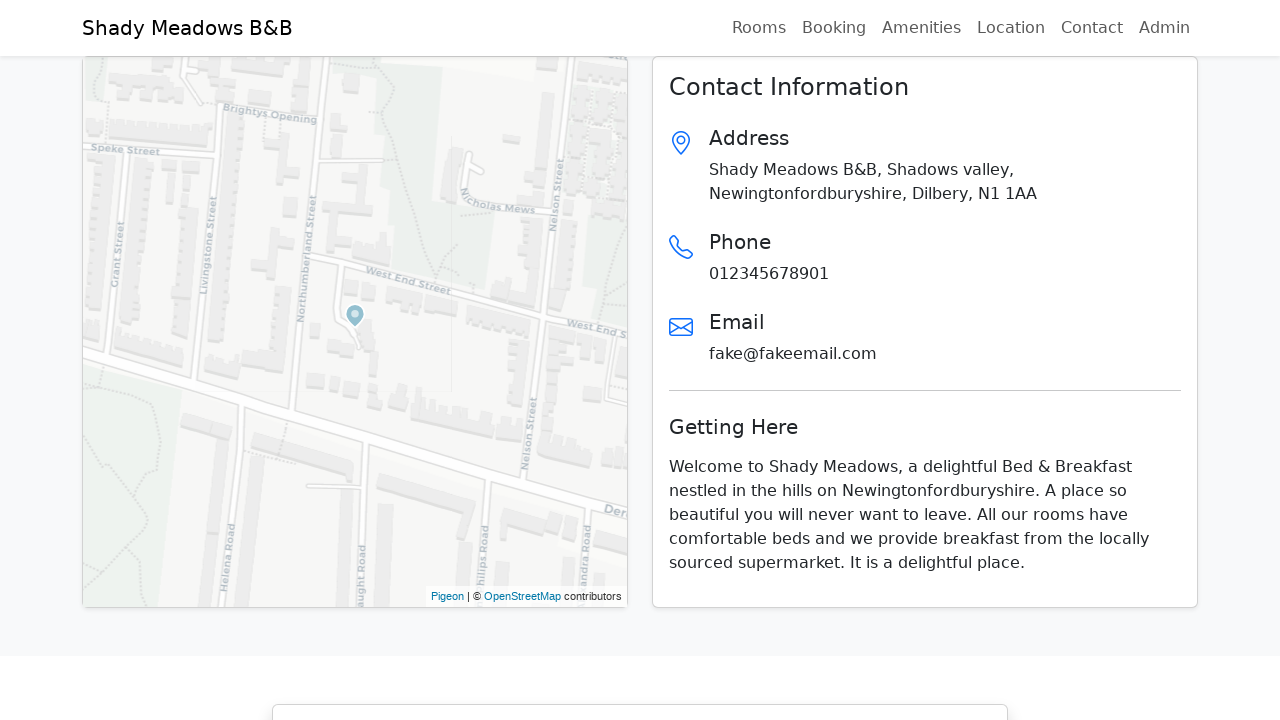

Filled name field with 'Özgür' on #name
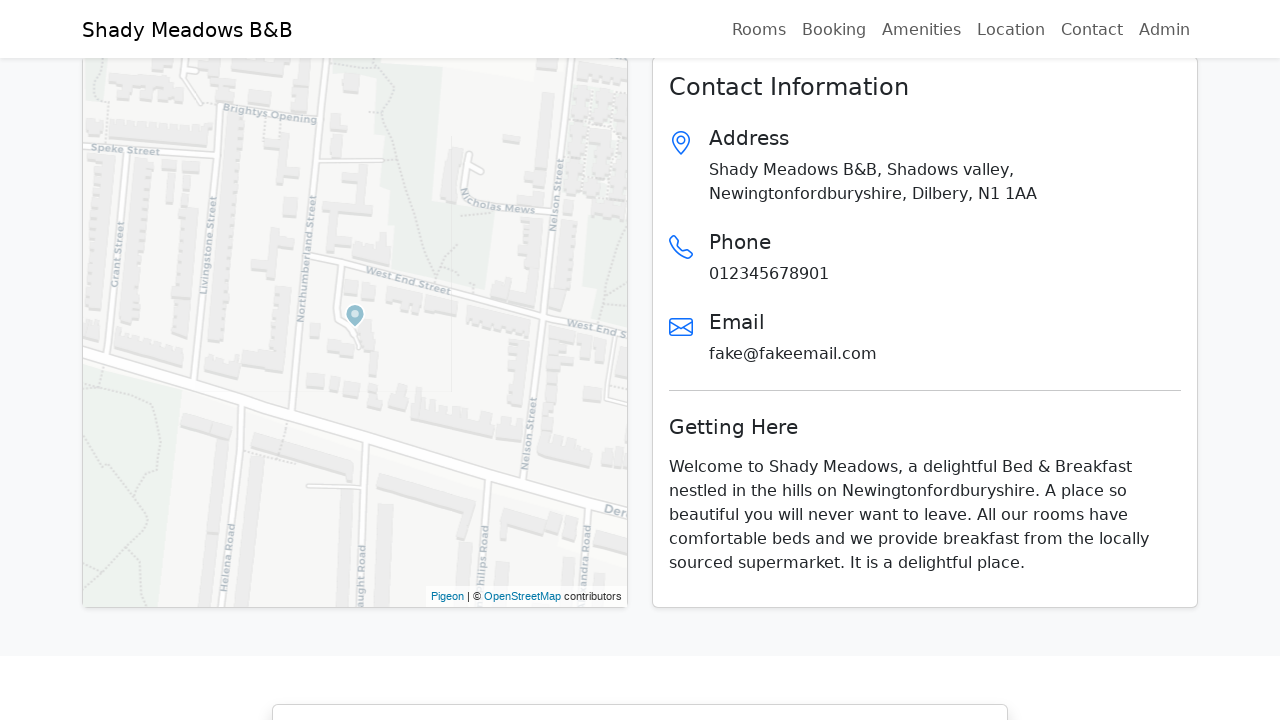

Filled email field with 'ozgur@example.com' on #email
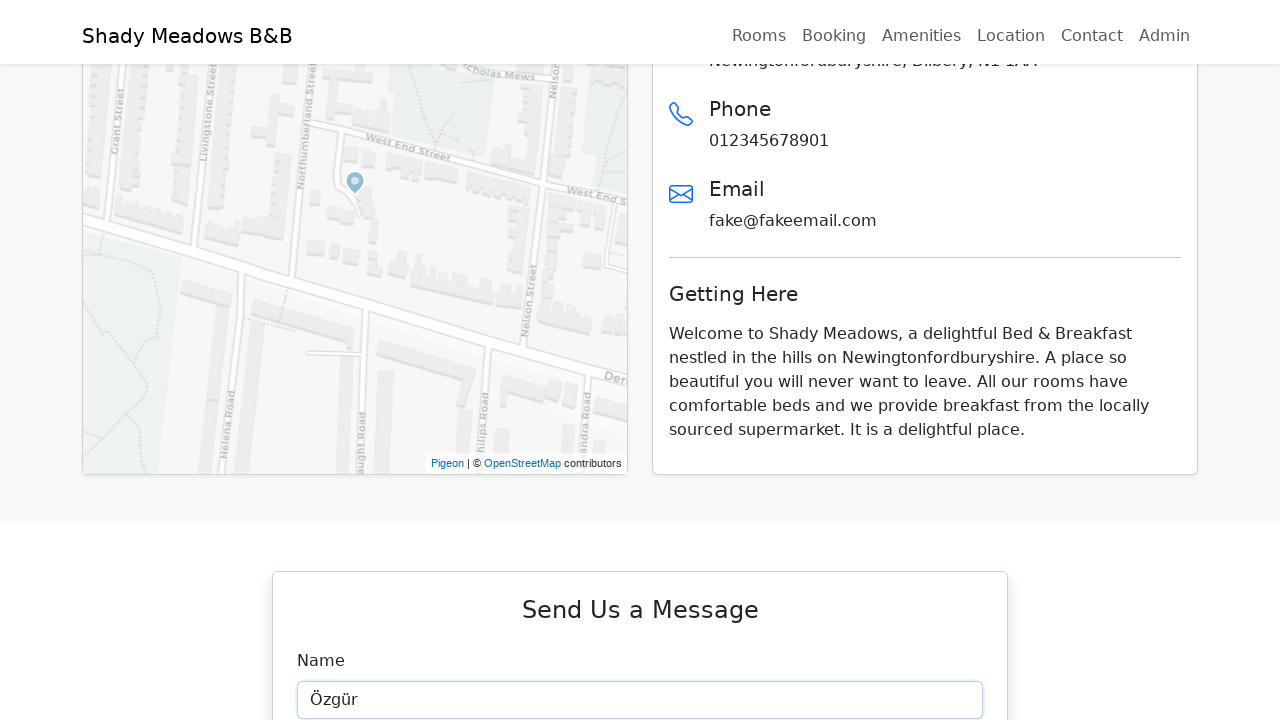

Filled phone field with '55512345678' on #phone
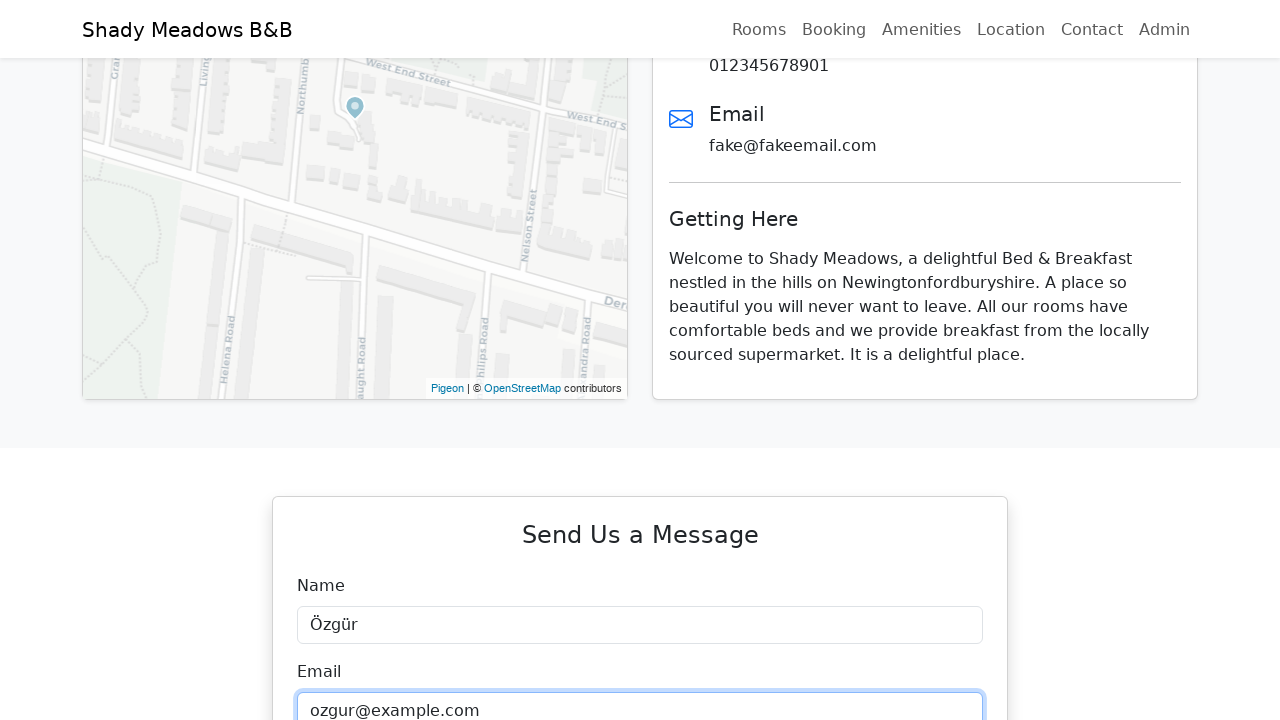

Filled subject field with 'Long Message' on #subject
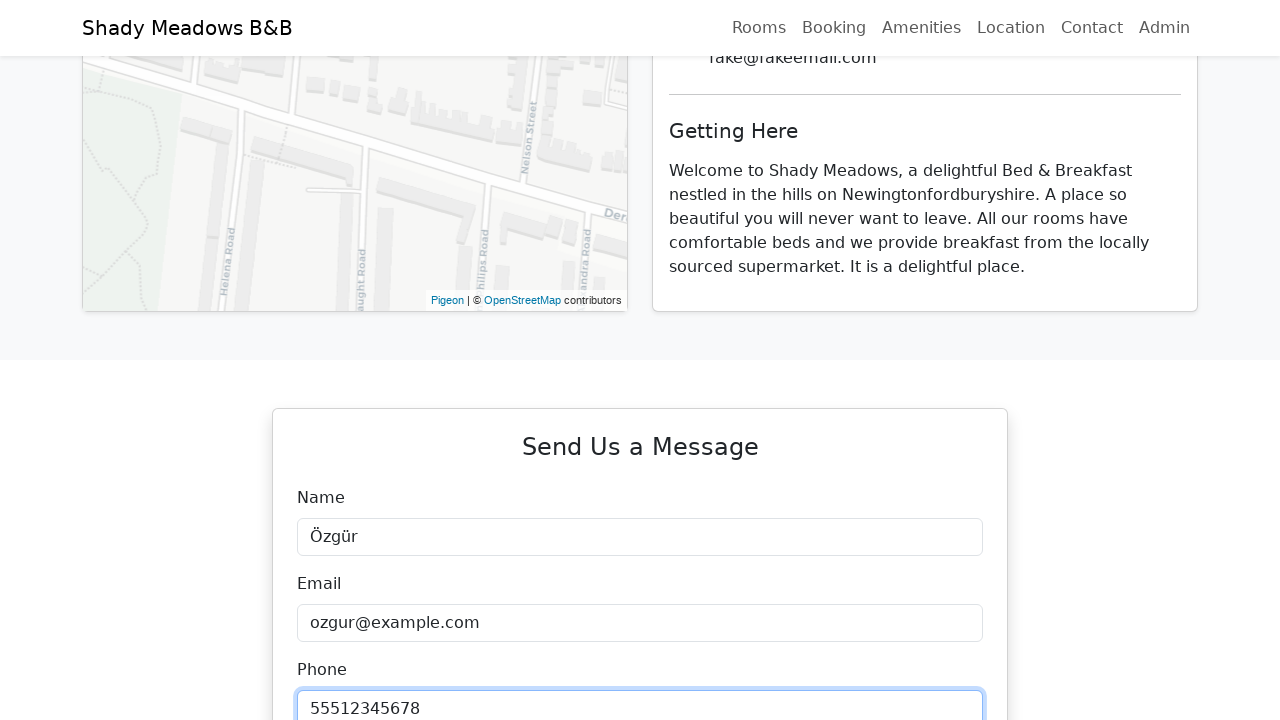

Filled description field with 2100-character message on #description
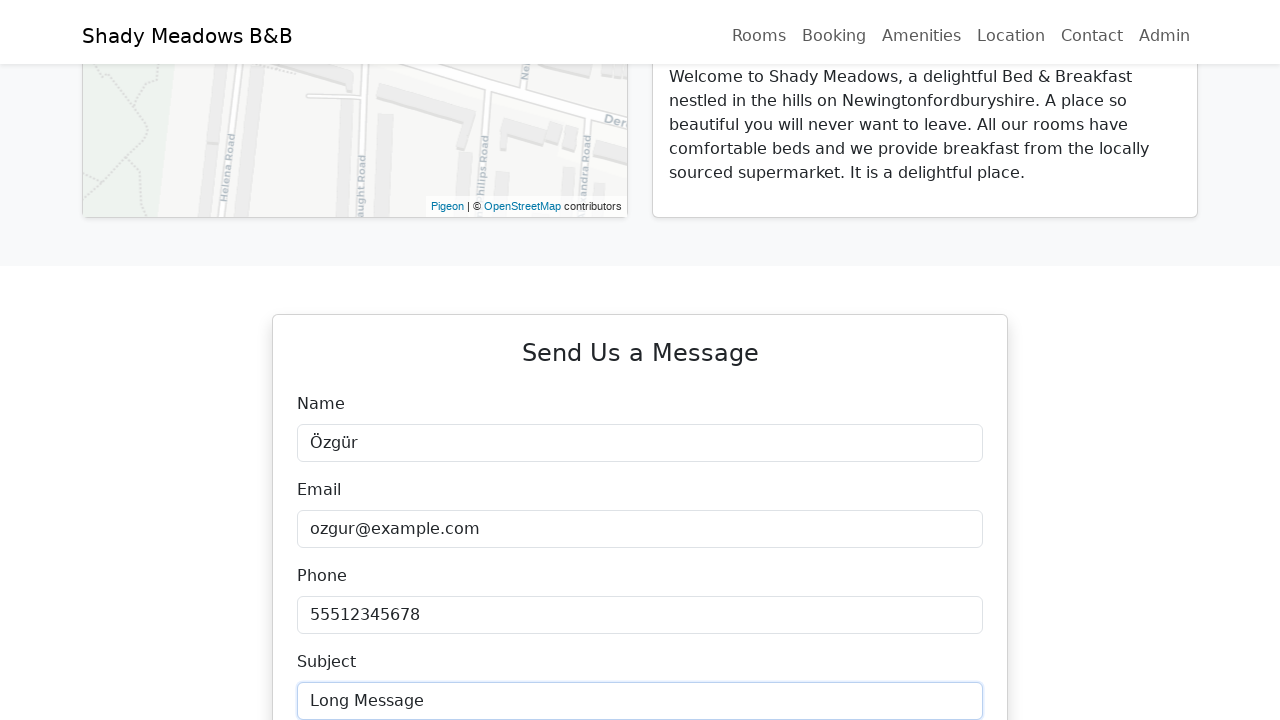

Scrolled submit button into view
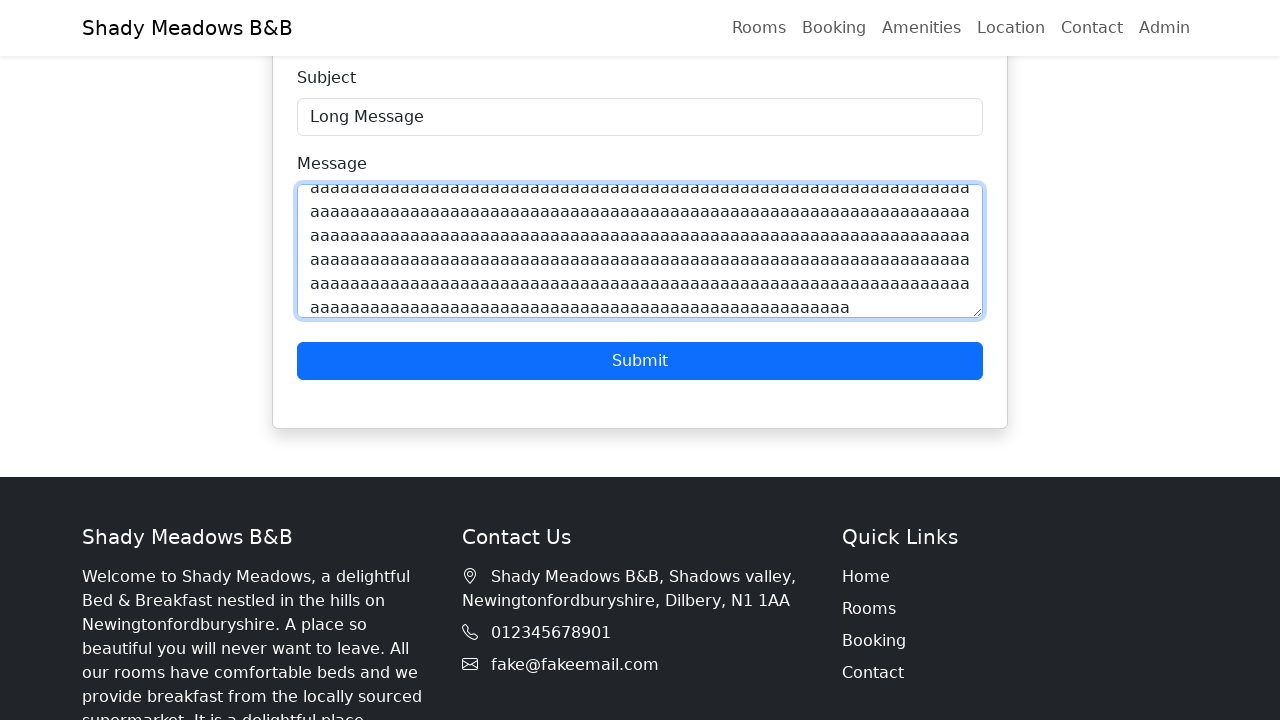

Waited 1 second before clicking submit
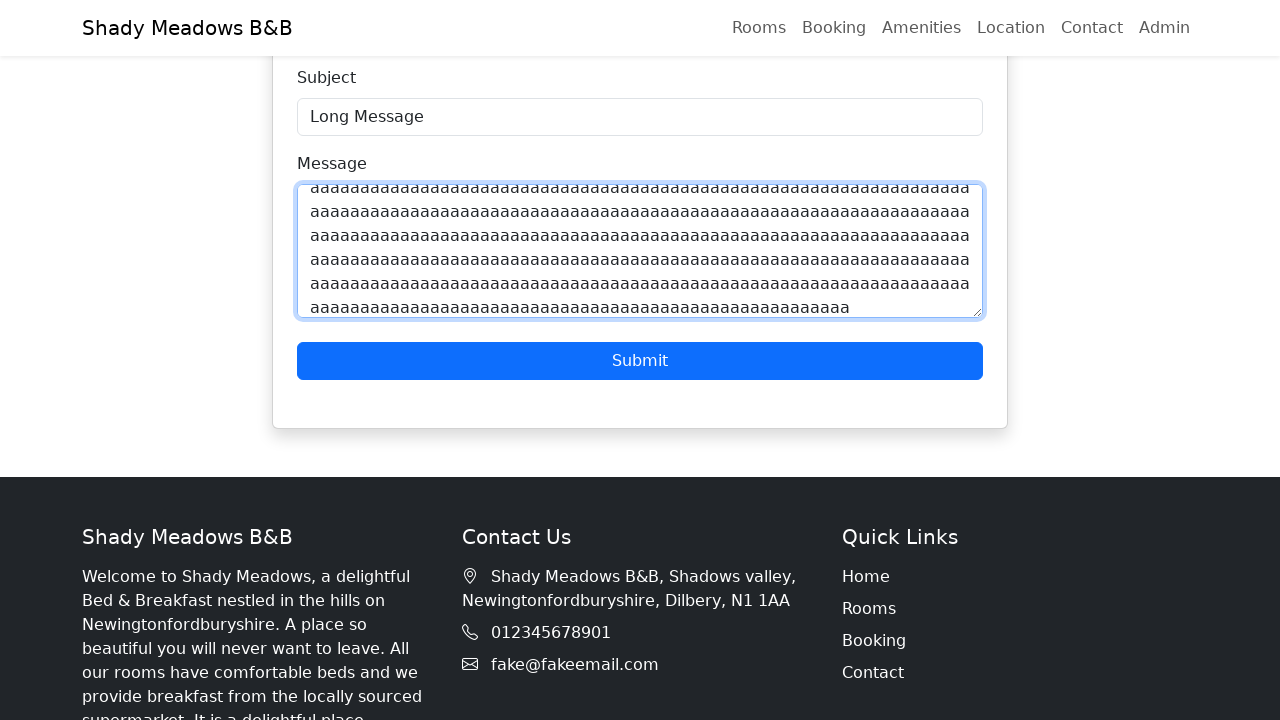

Clicked Submit button with oversized message at (640, 361) on button:text("Submit")
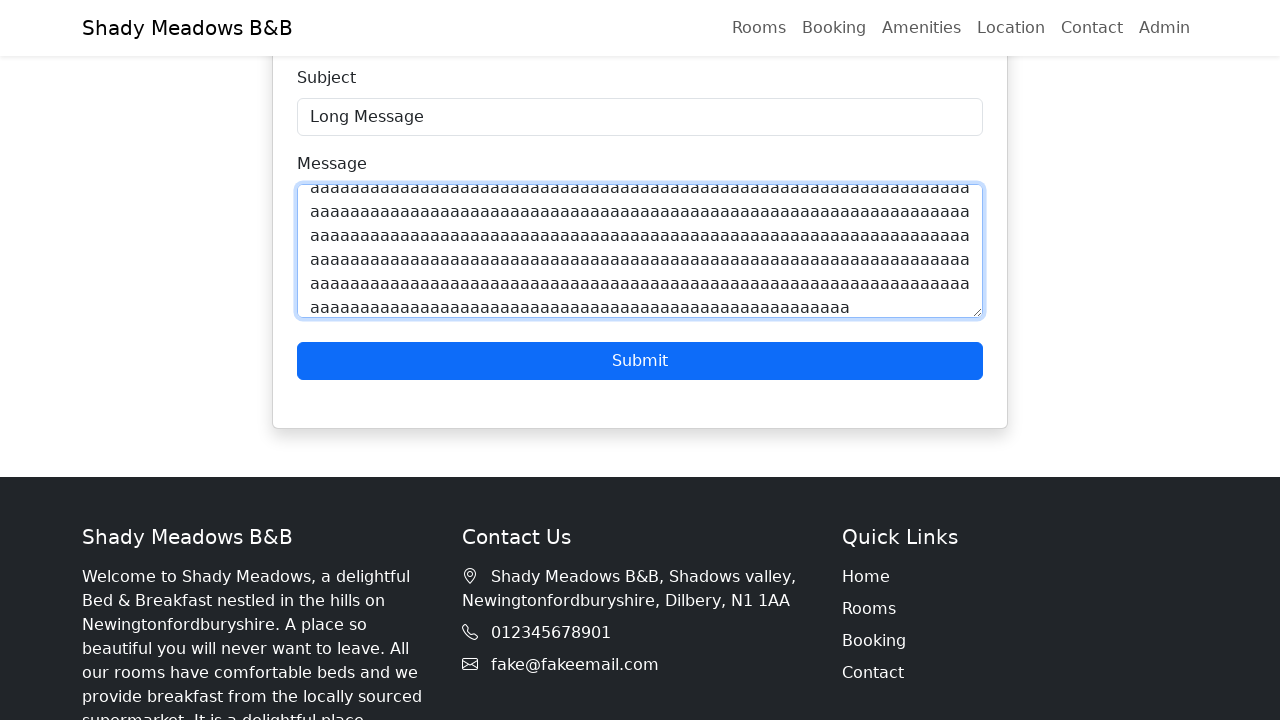

Waited 1 second for form validation to complete
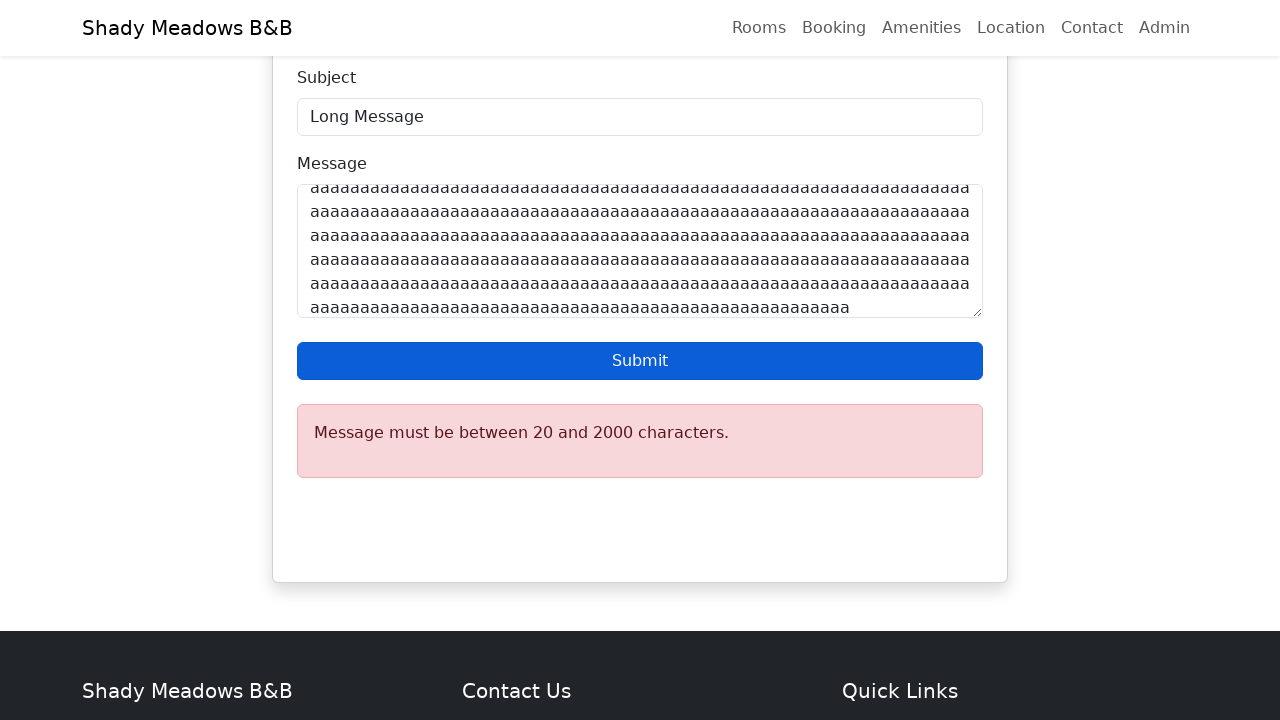

Verified error alert appeared for oversized message
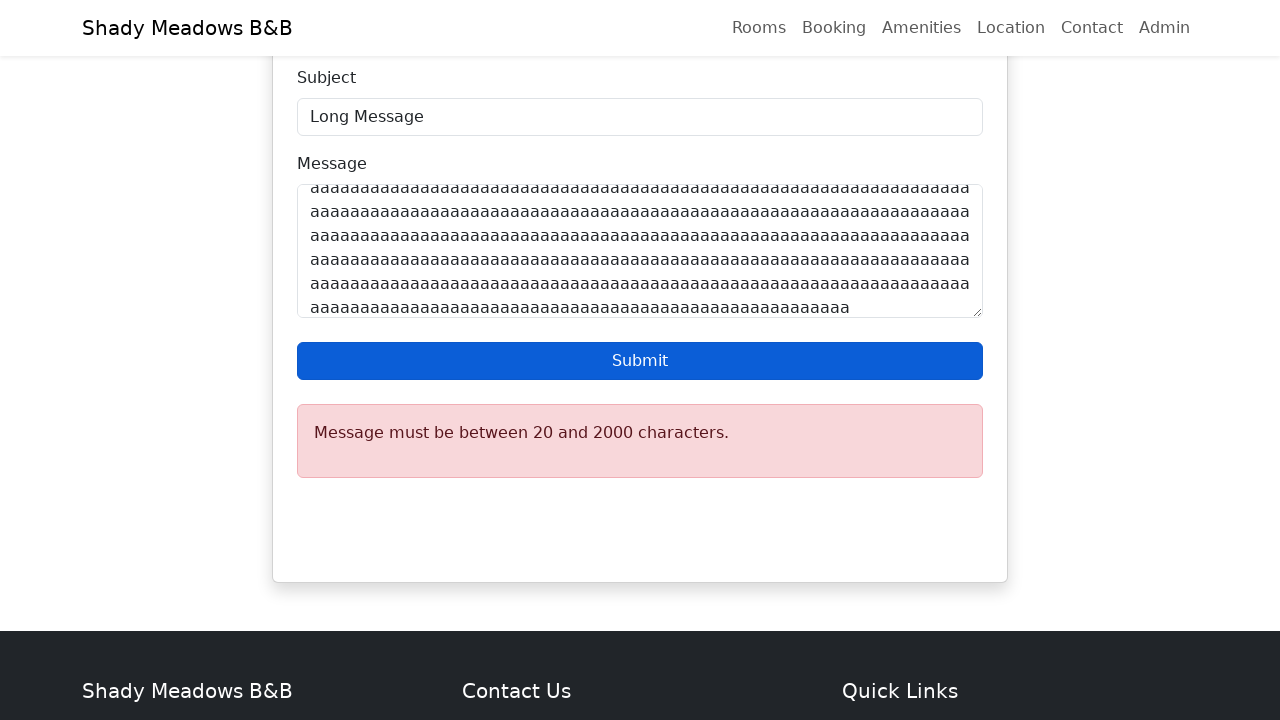

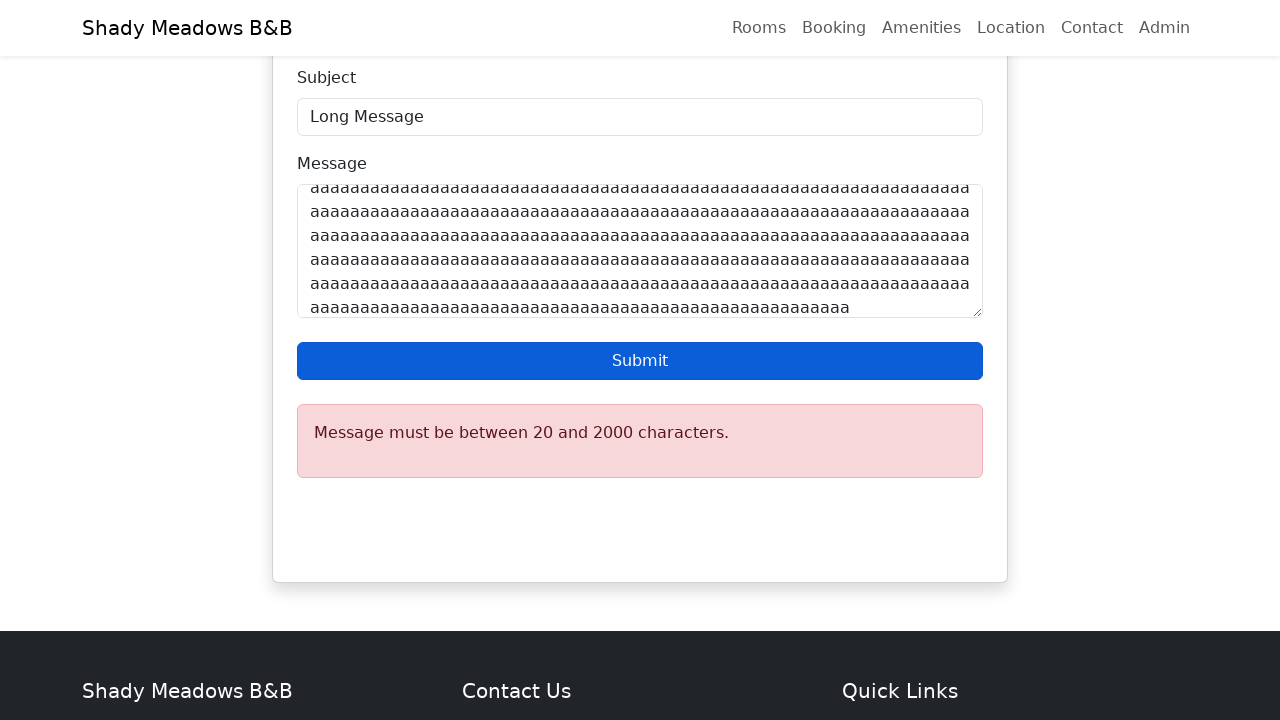